Clicks on the "Accept" link to test basic click functionality

Starting URL: https://demoqa.com/droppable

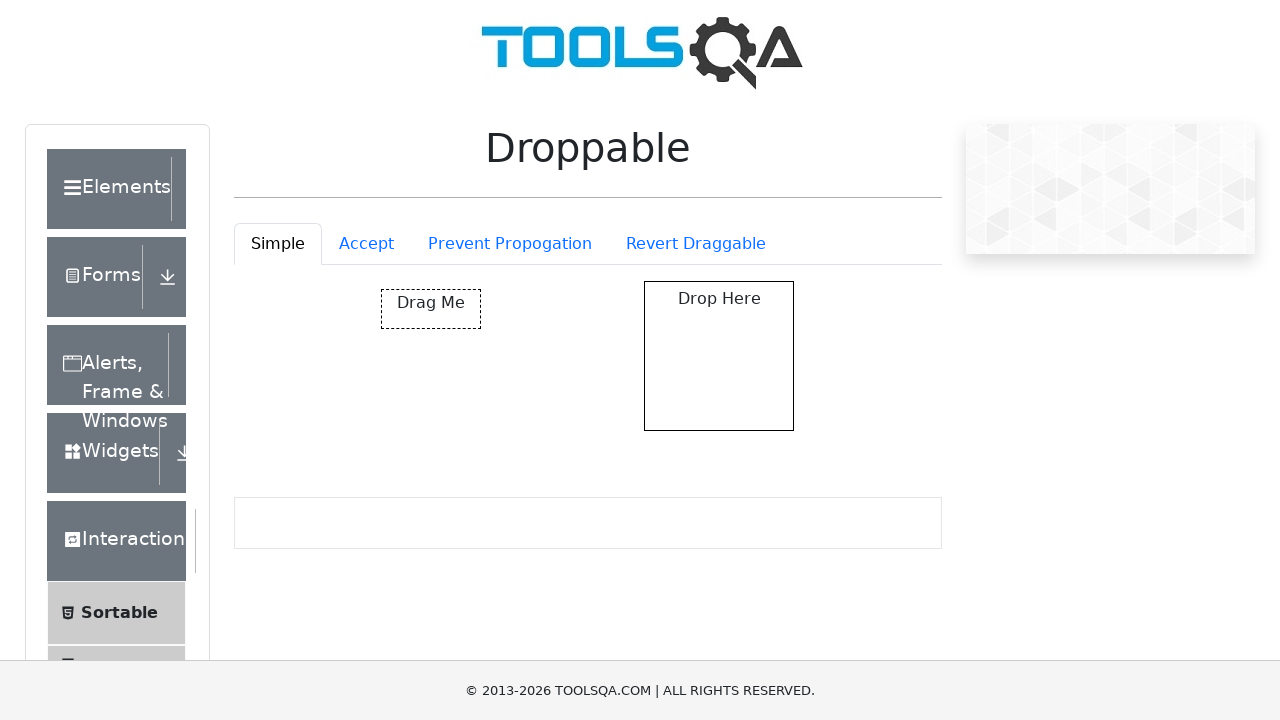

Clicked on the 'Accept' link to test basic click functionality at (366, 244) on text=Accept
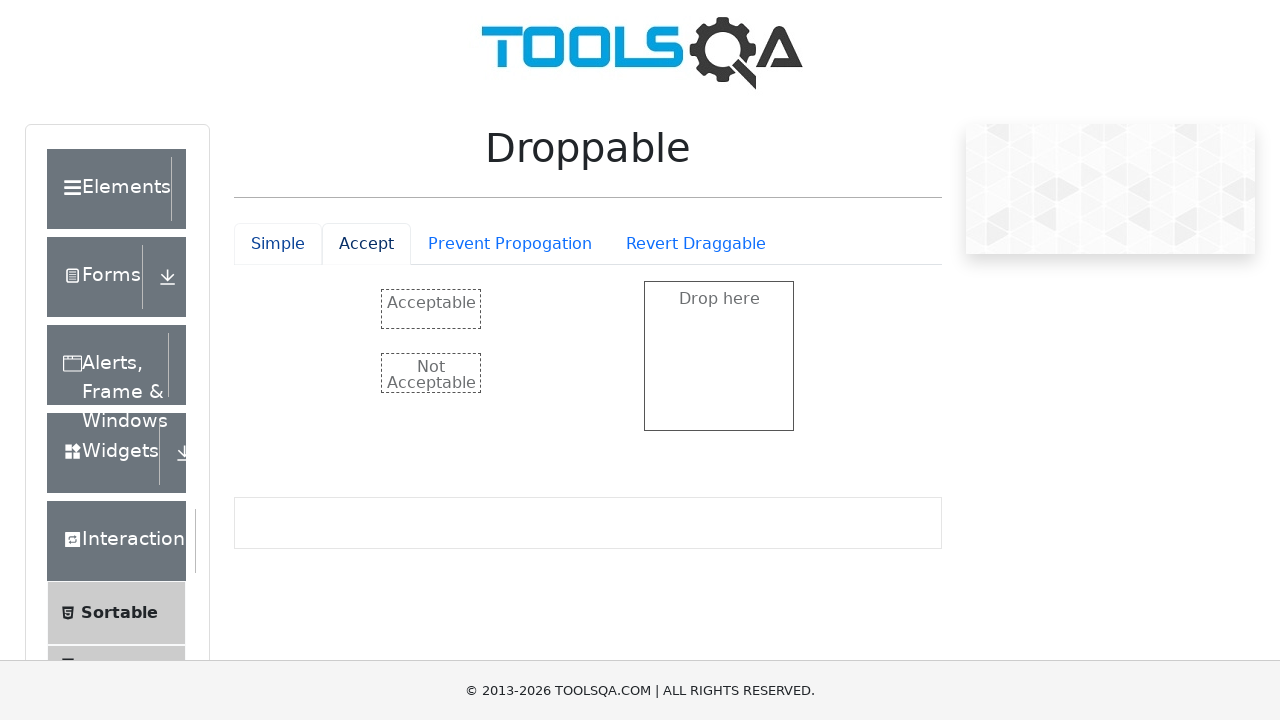

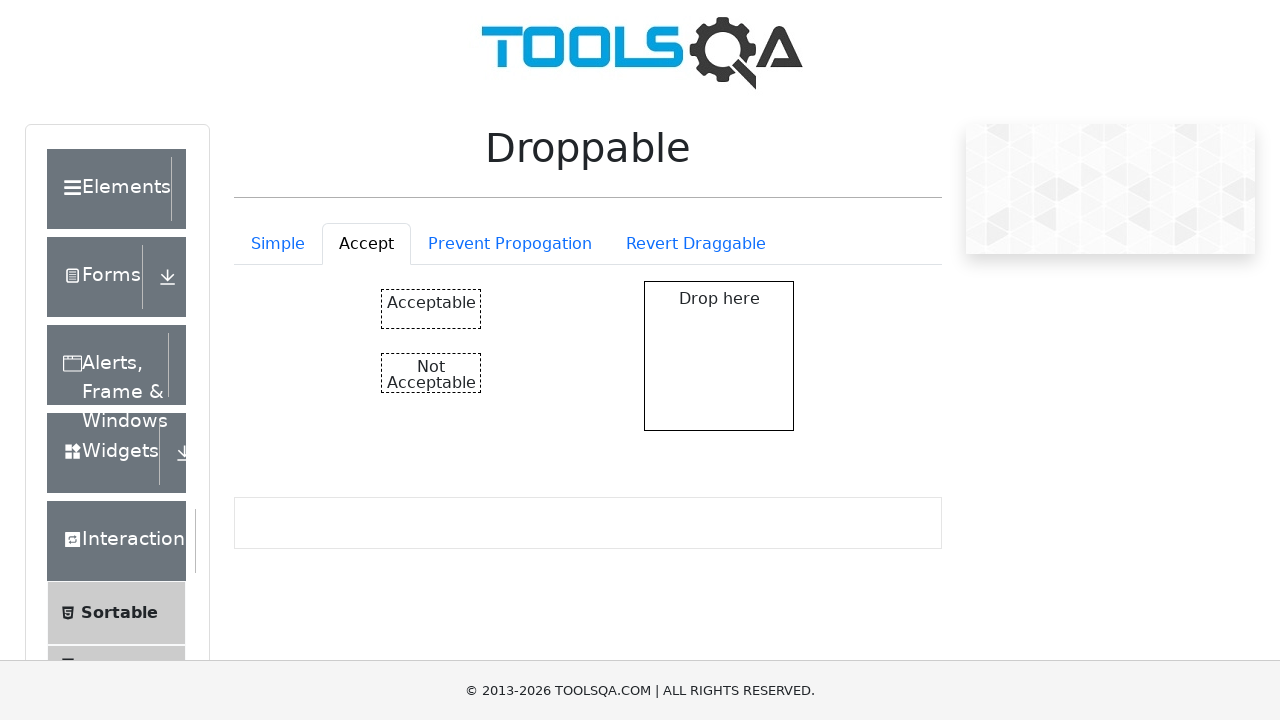